Tests slider interaction by dragging the slider element using mouse movements

Starting URL: https://demoqa.com/slider

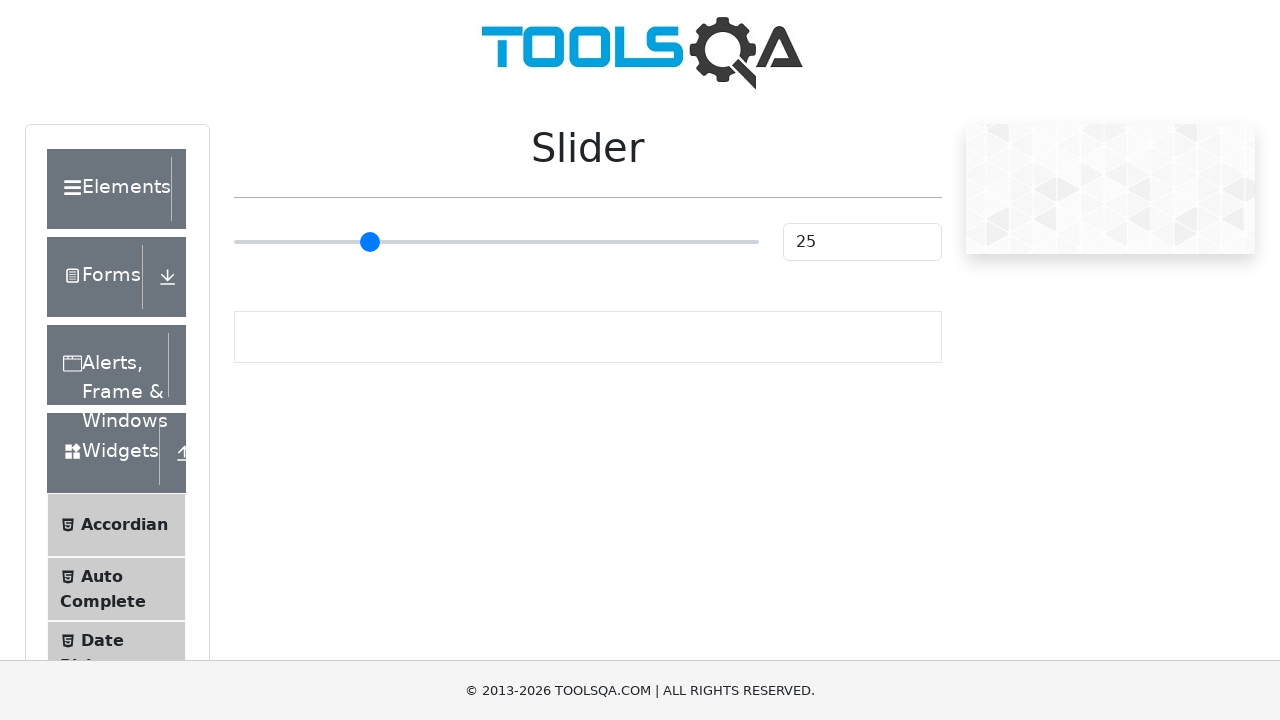

Located the slider element
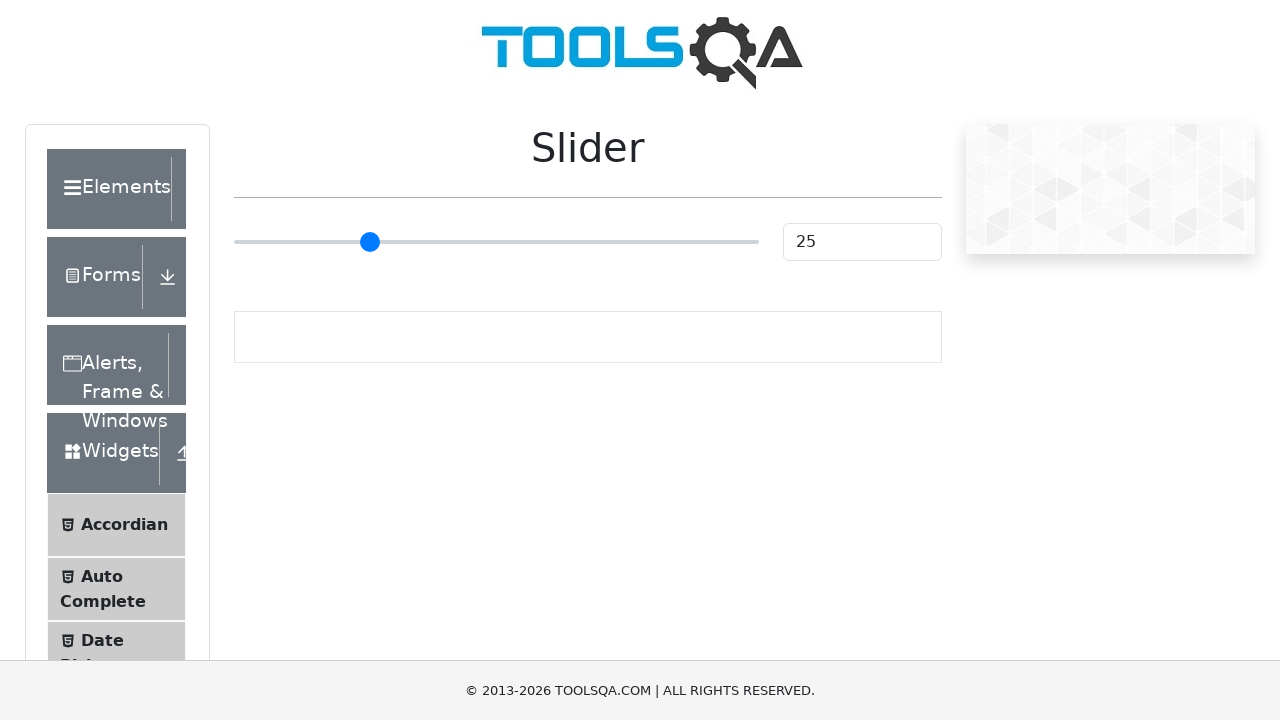

Retrieved slider bounding box coordinates
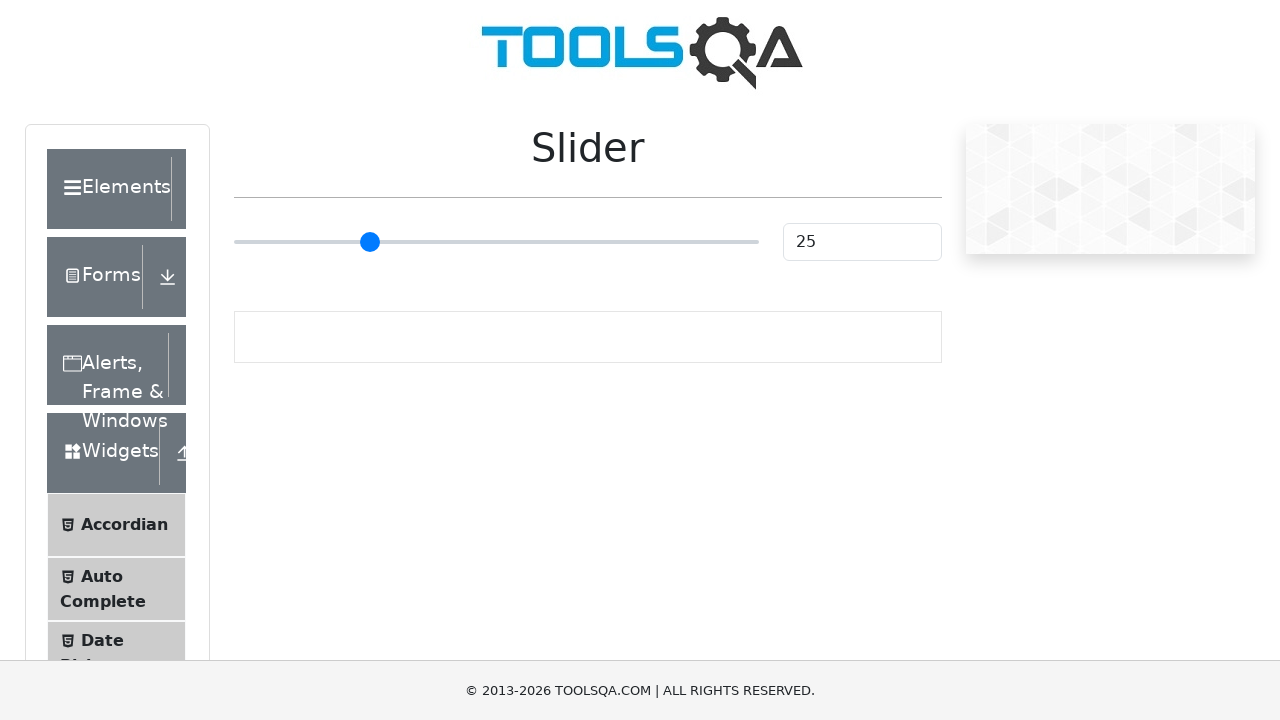

Calculated slider center starting position
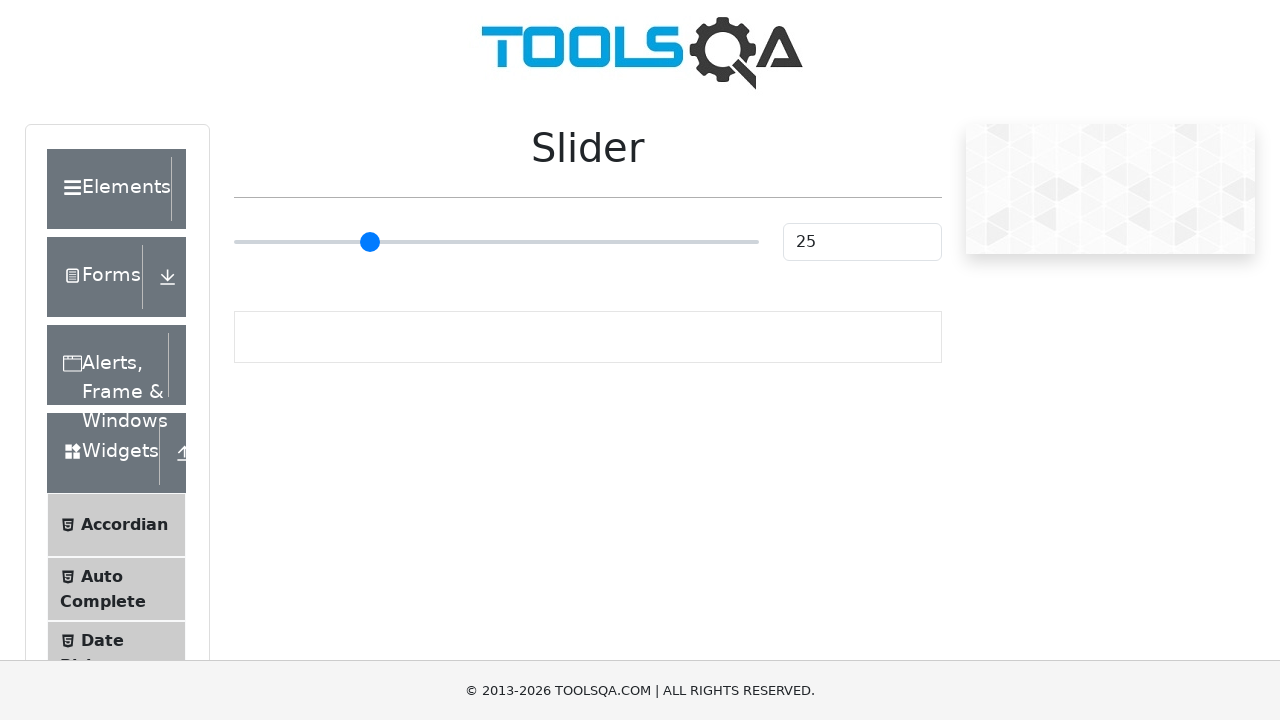

Moved mouse to slider center position at (496, 242)
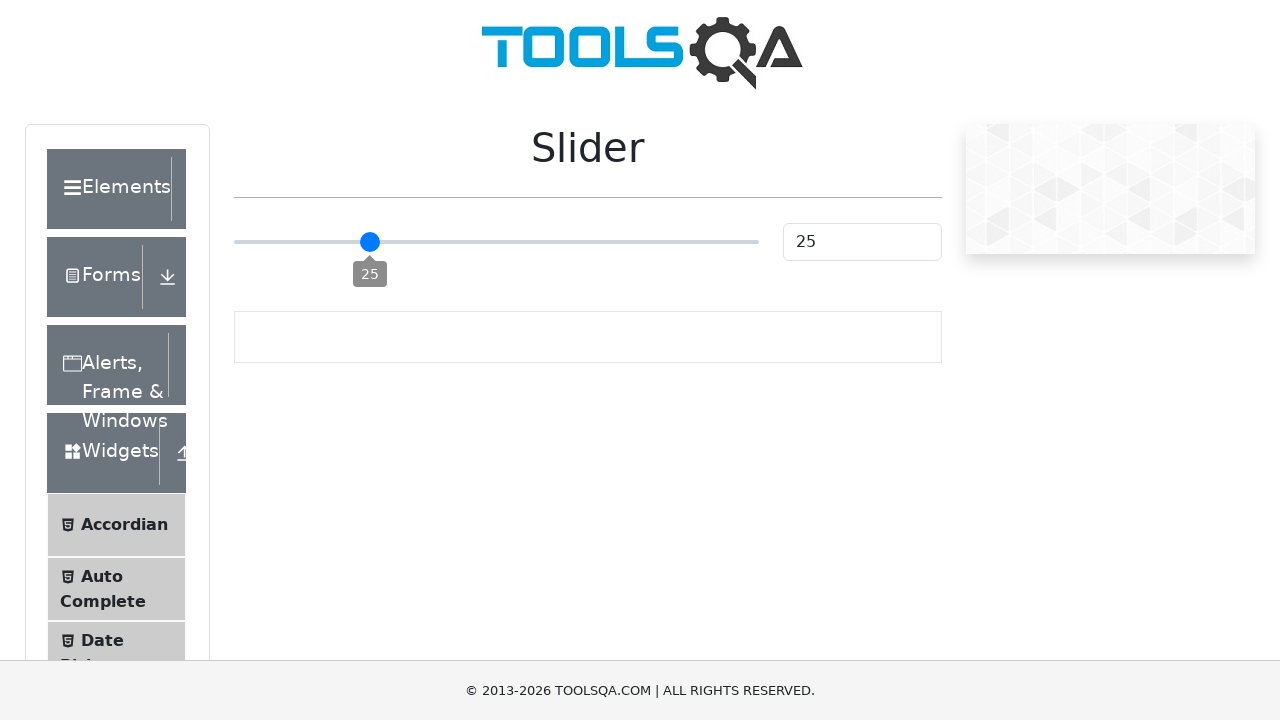

Pressed mouse button down on slider at (496, 242)
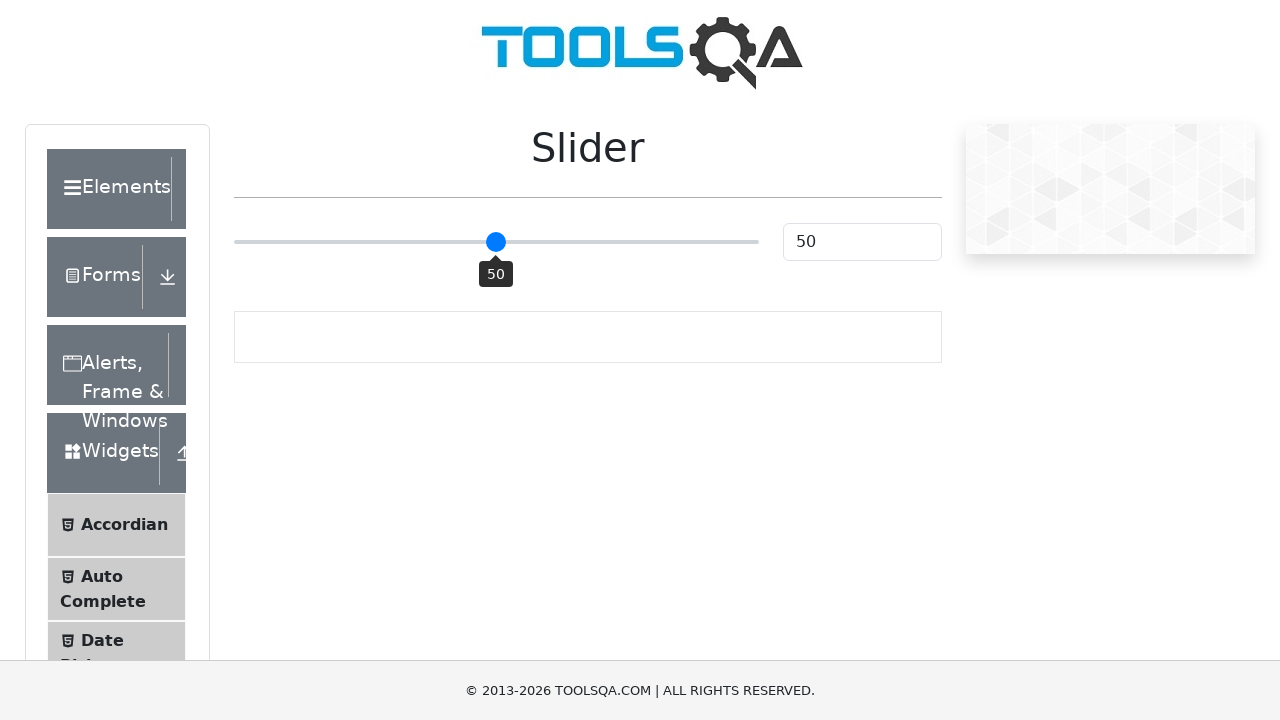

Dragged slider 50 pixels to the right at (546, 242)
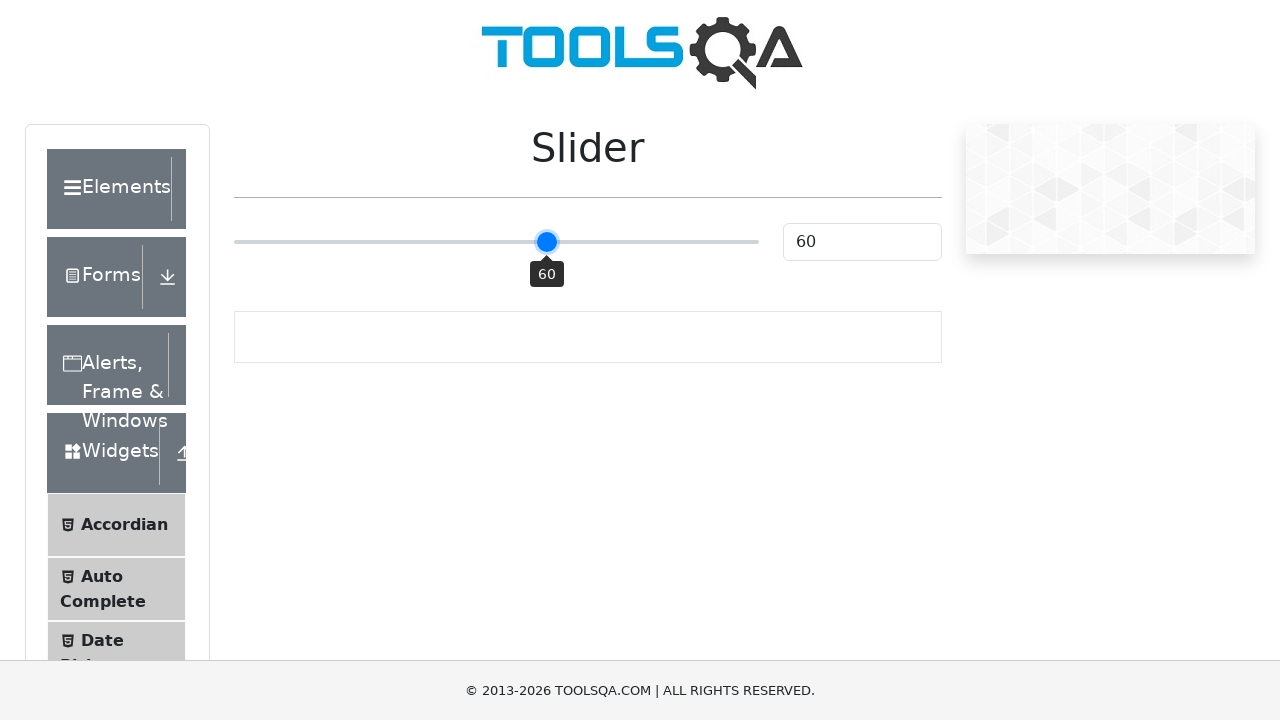

Released mouse button to complete slider drag at (546, 242)
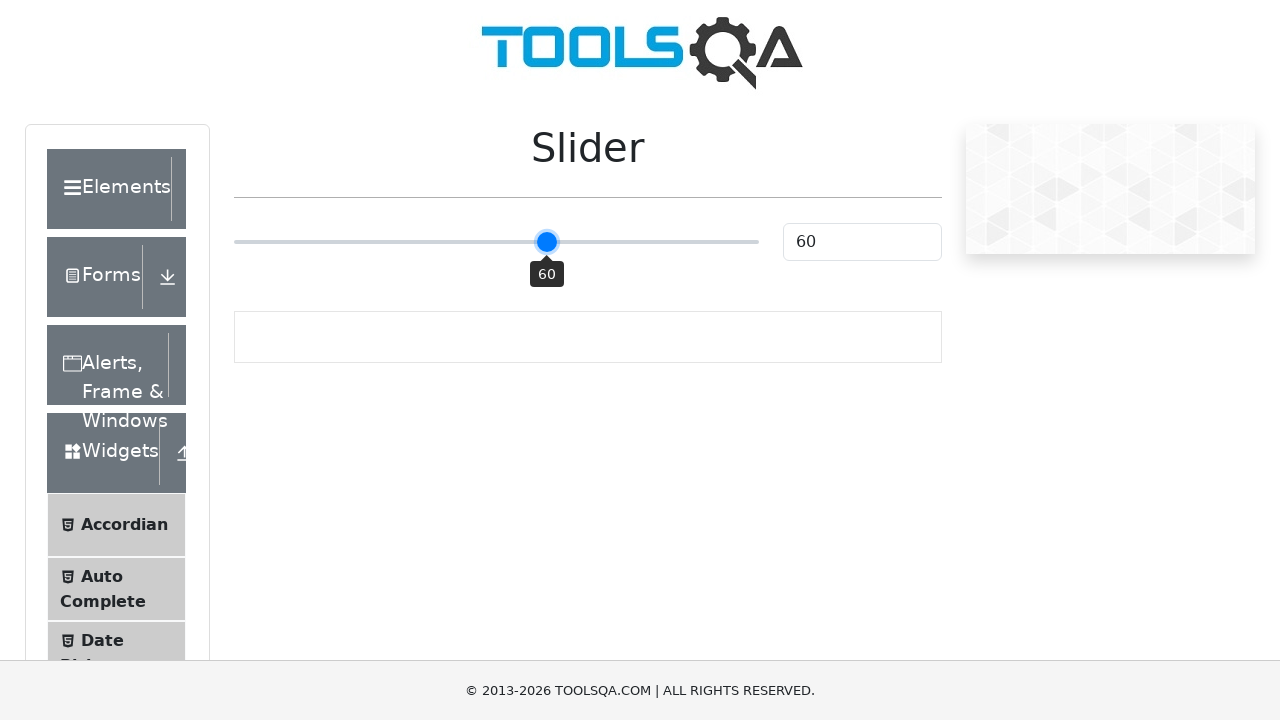

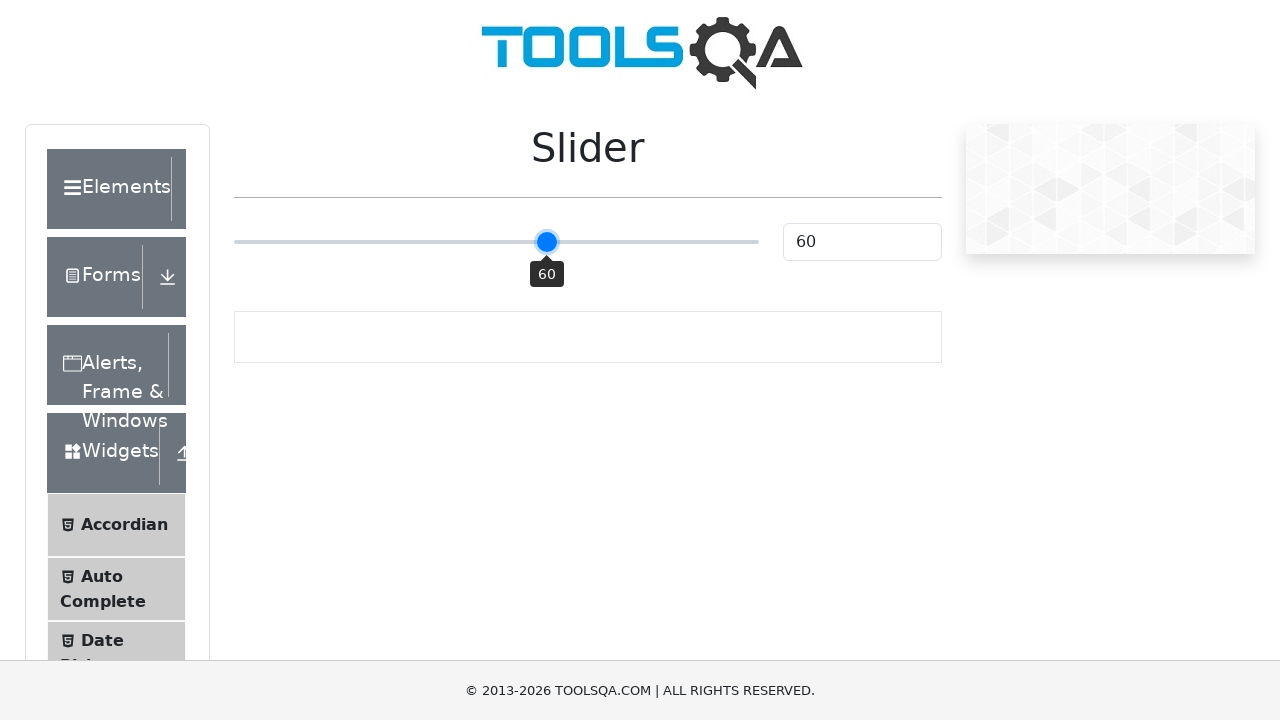